Navigates to Rahul Shetty Academy's automation practice page with SSL certificate handling configured

Starting URL: https://rahulshettyacademy.com/AutomationPractice/

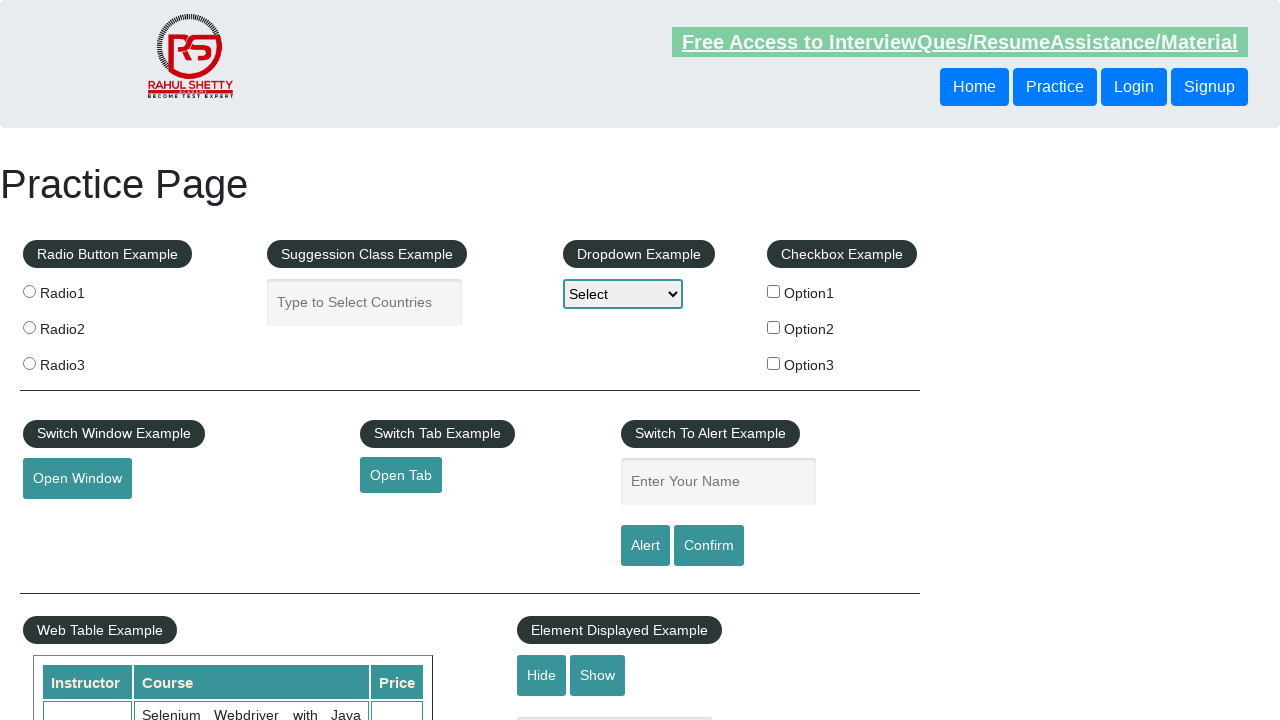

Waited for page to reach networkidle state - Rahul Shetty Academy automation practice page fully loaded with SSL certificate handling
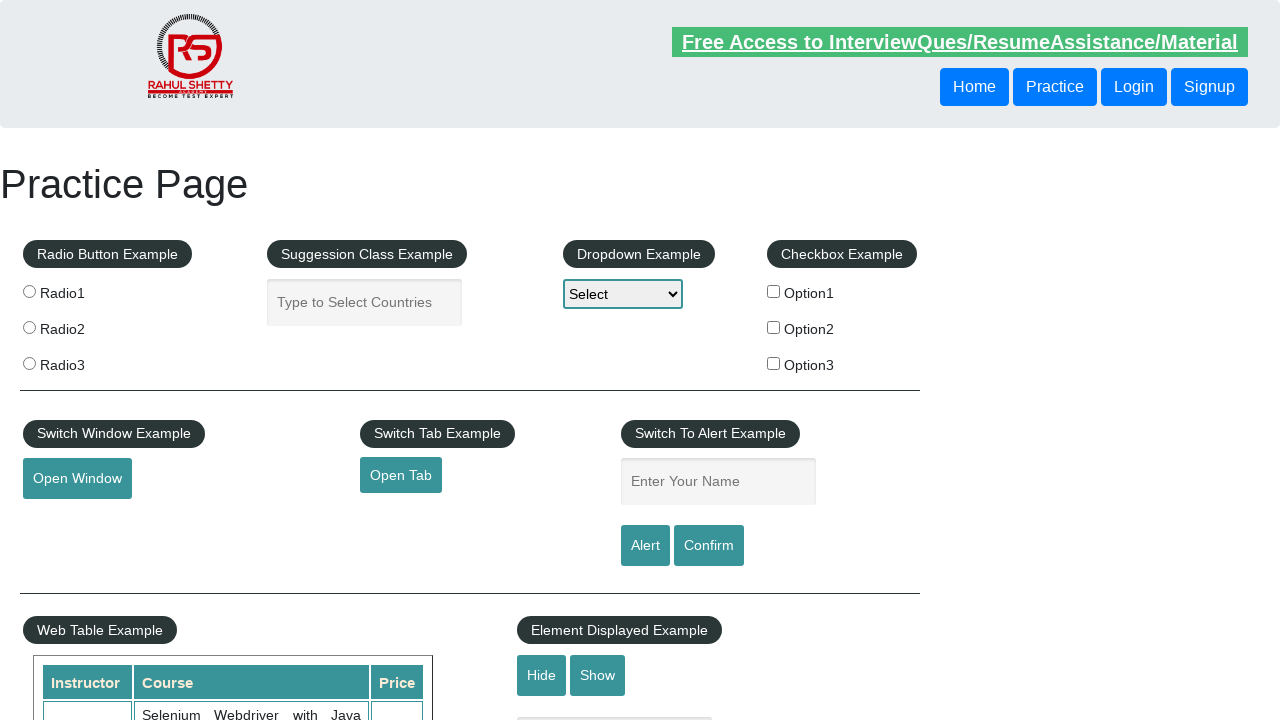

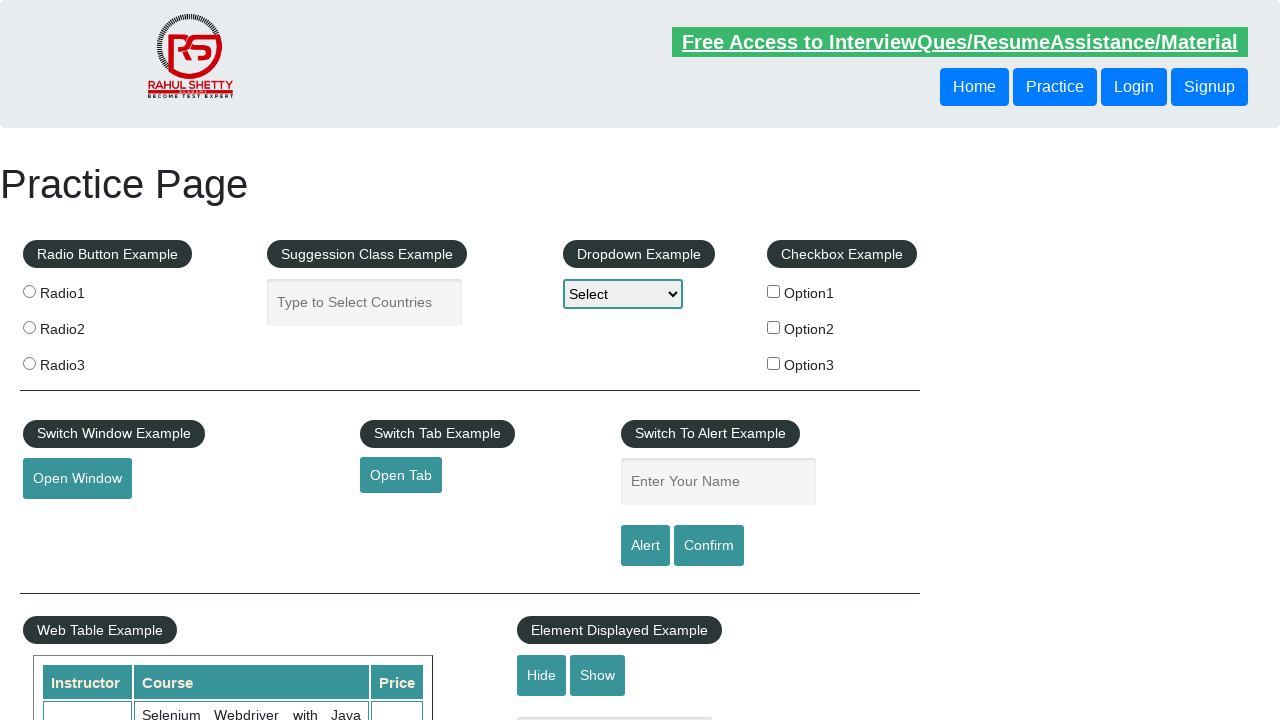